Tests tooltip functionality by hovering over an age input field and verifying the tooltip message appears

Starting URL: https://automationfc.github.io/jquery-tooltip/

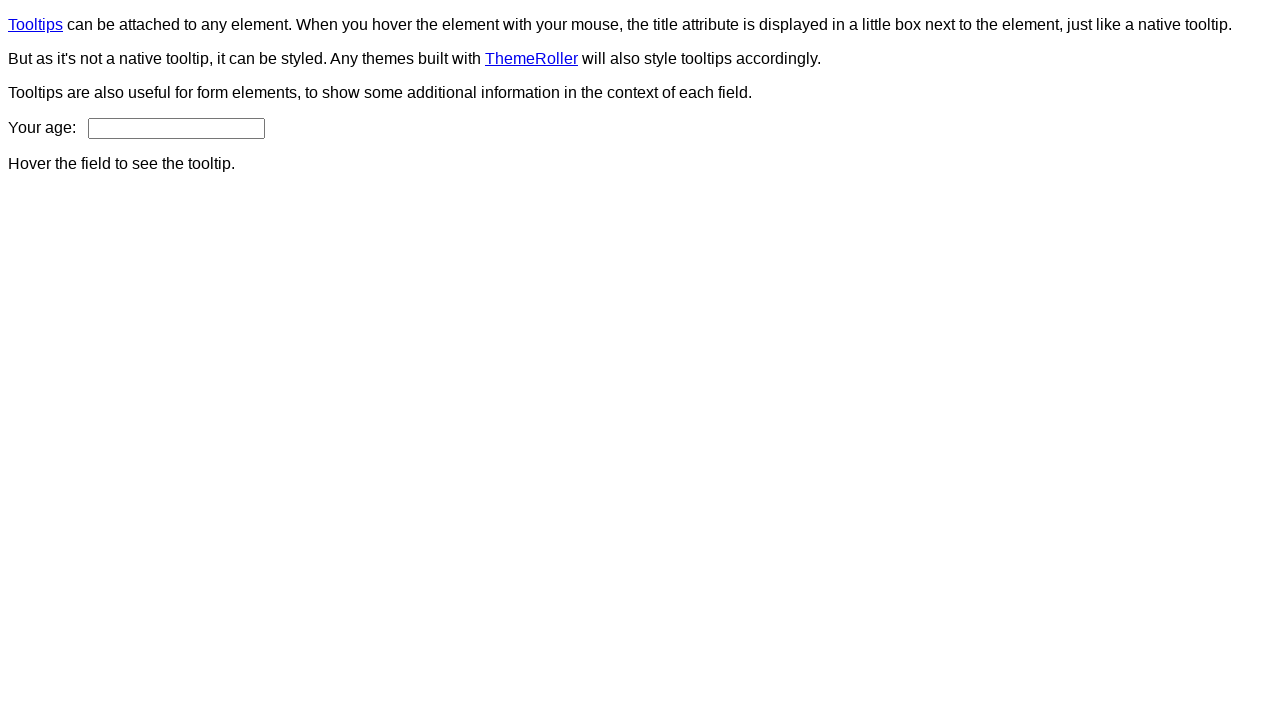

Hovered over age input field to trigger tooltip at (176, 128) on input#age
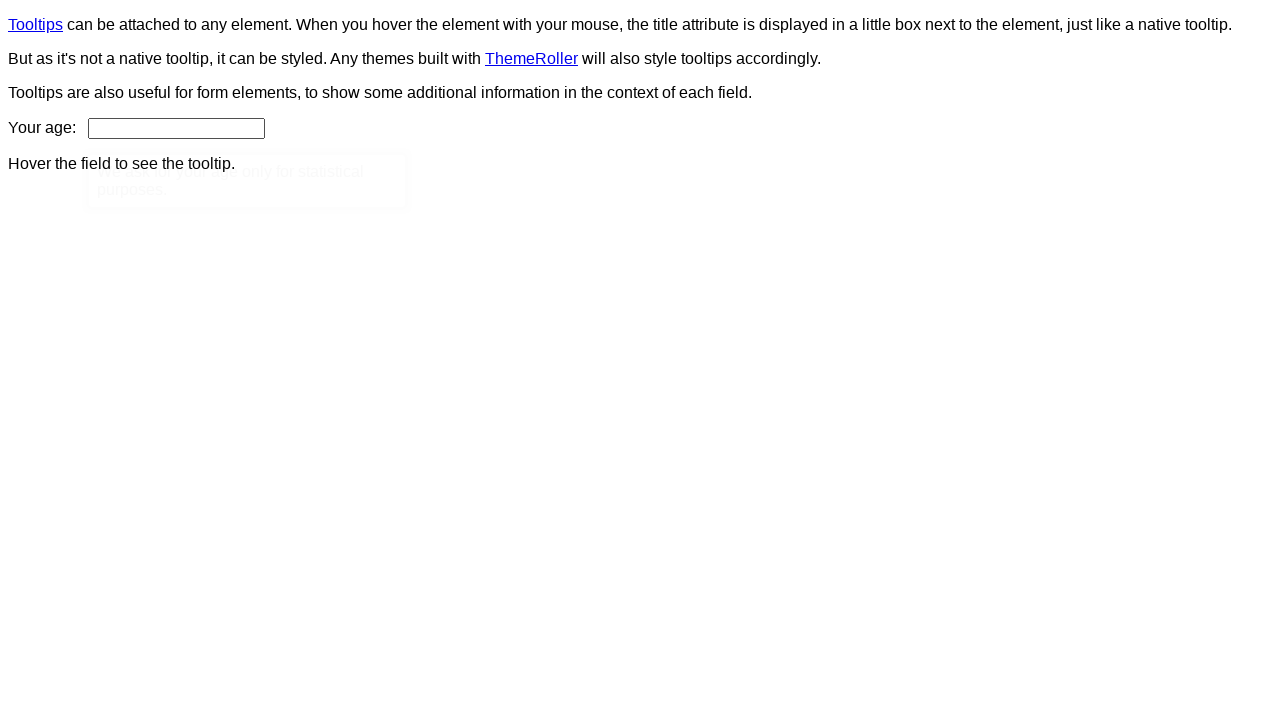

Tooltip appeared and is now visible
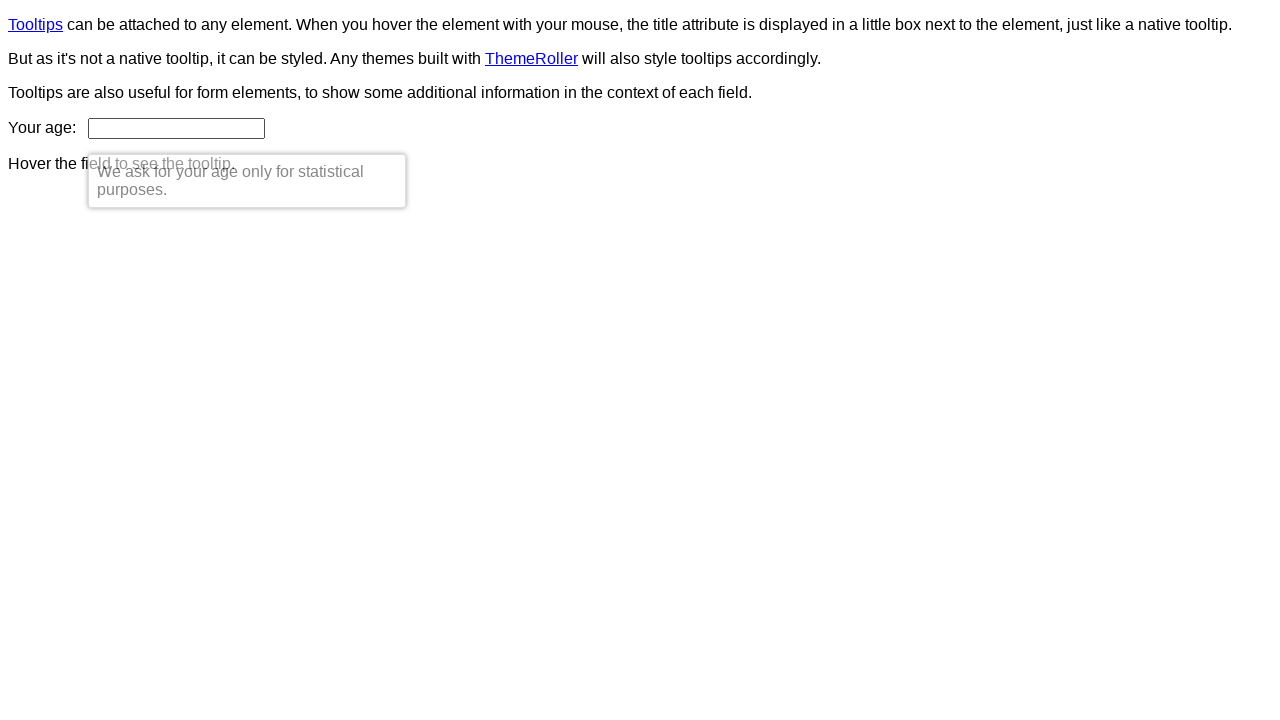

Retrieved tooltip text content
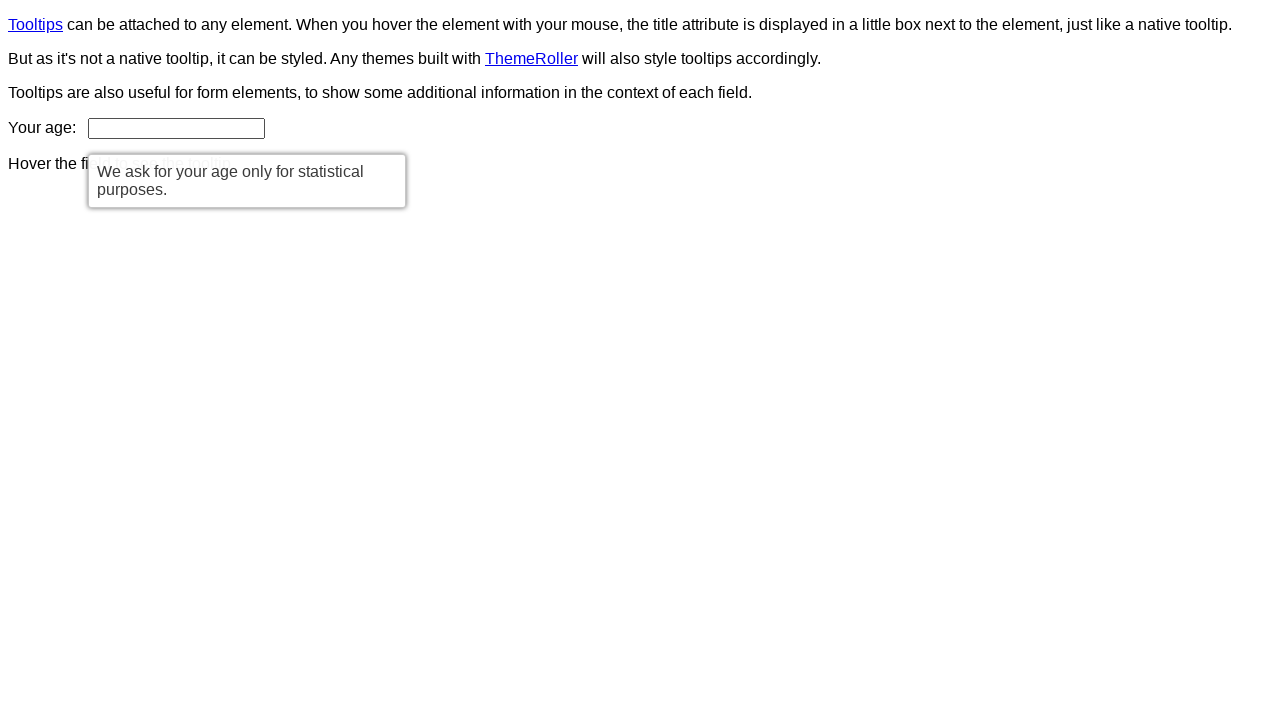

Verified tooltip text matches expected message: 'We ask for your age only for statistical purposes.'
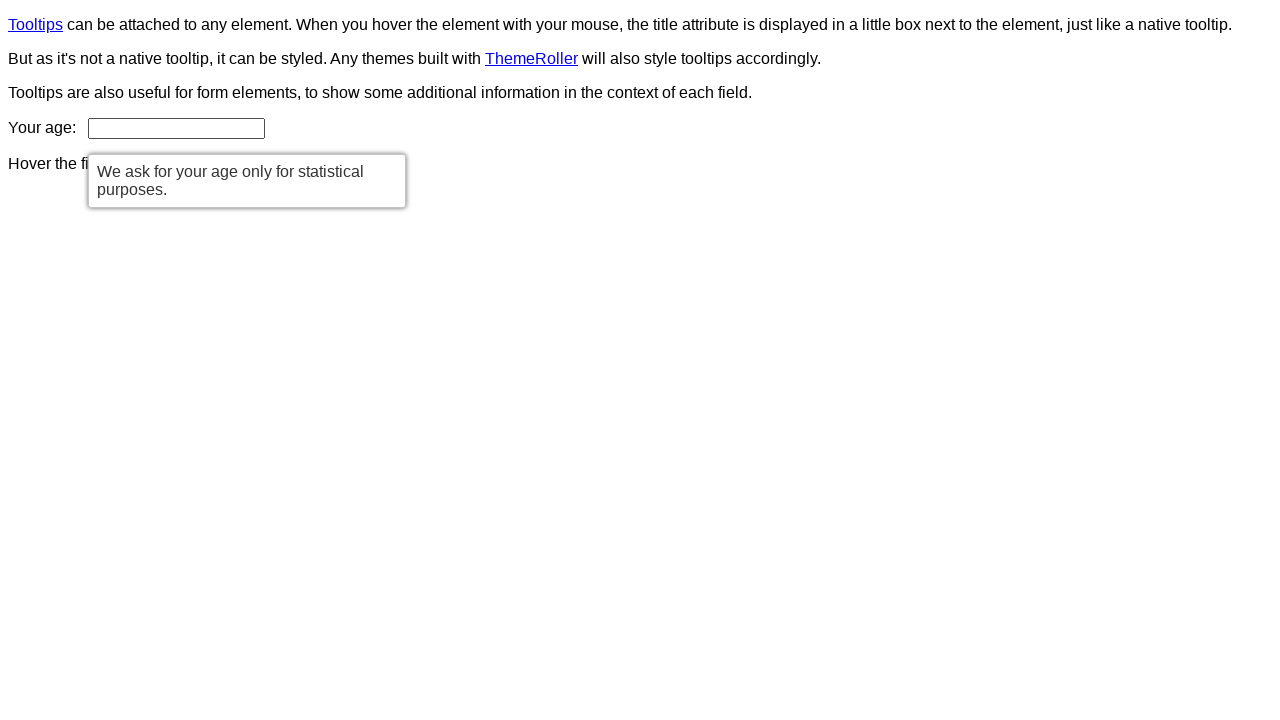

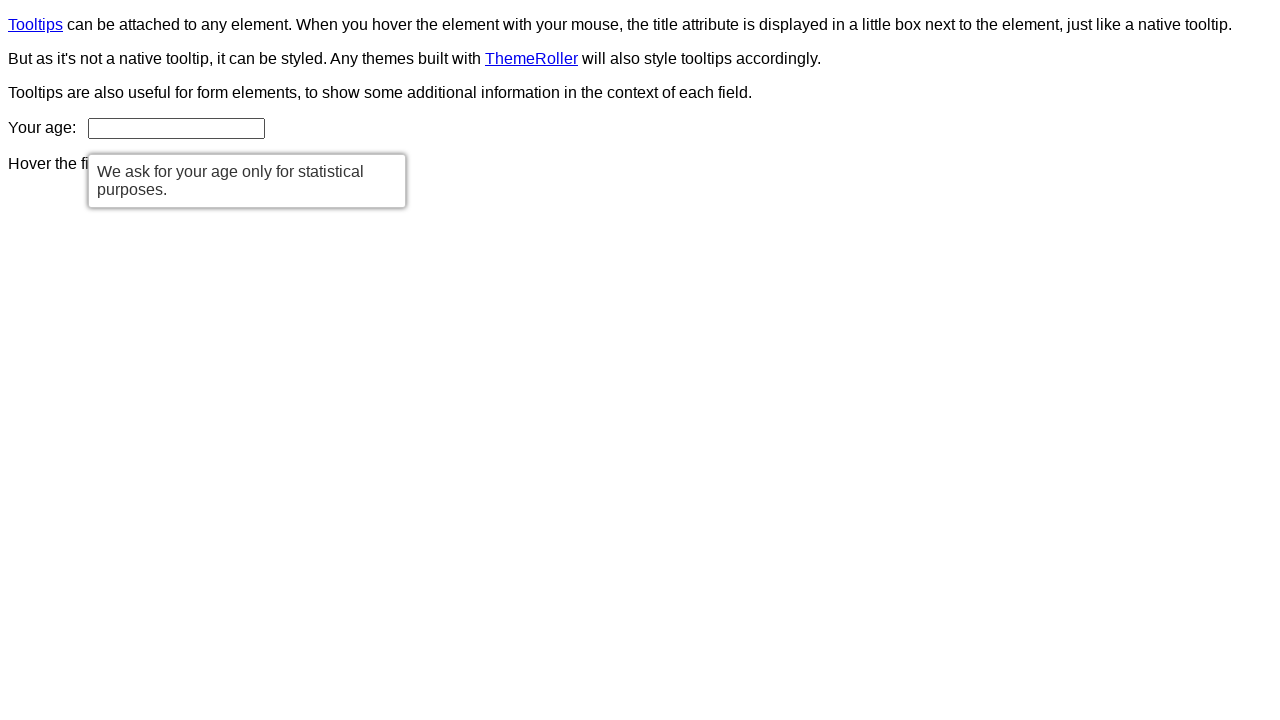